Verifies the "Origin" tab changes color when clicked from blue to gray

Starting URL: https://demoqa.com/tabs

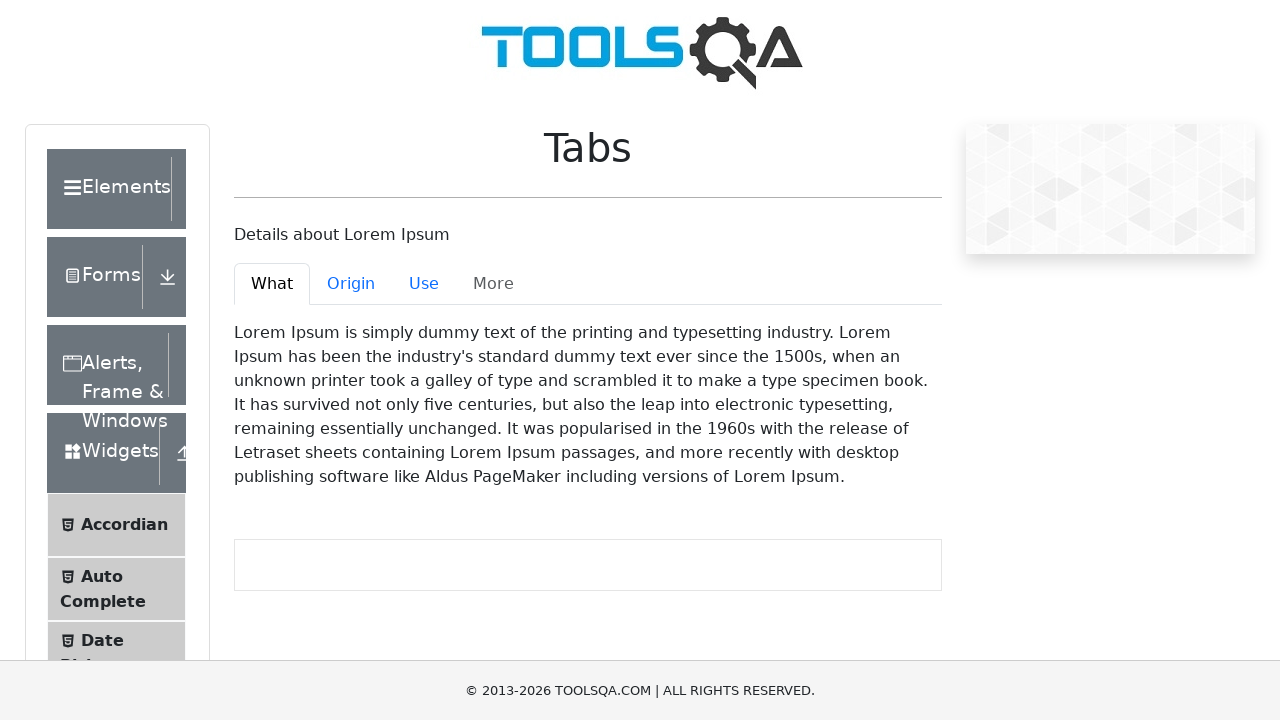

Waited for Origin tab to load
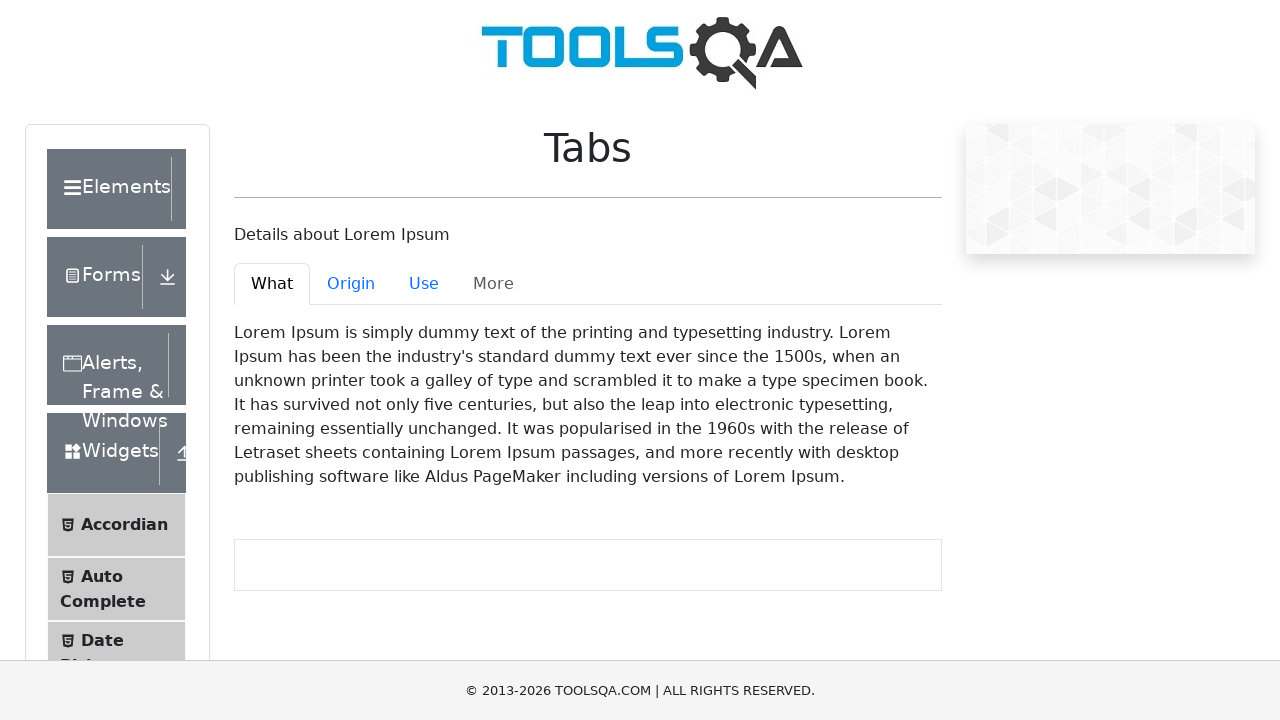

Clicked on Origin tab at (351, 284) on #demo-tab-origin
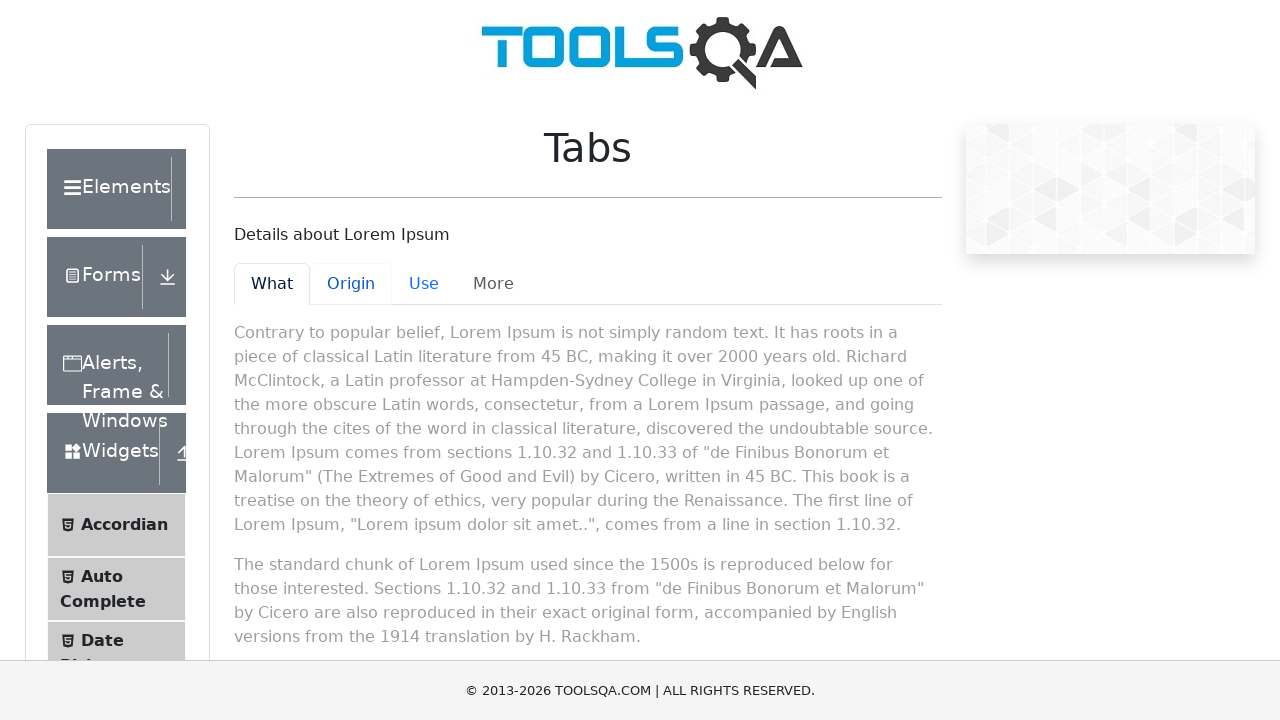

Origin tab changed color from blue to gray and became active
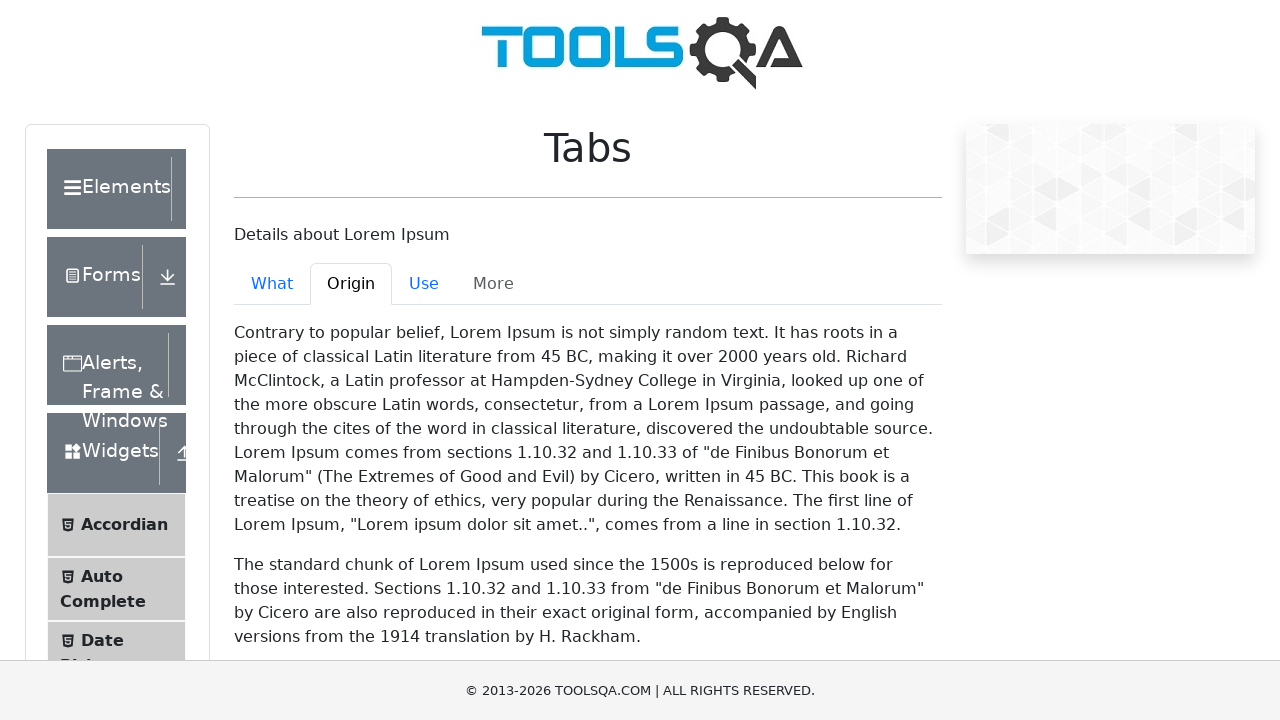

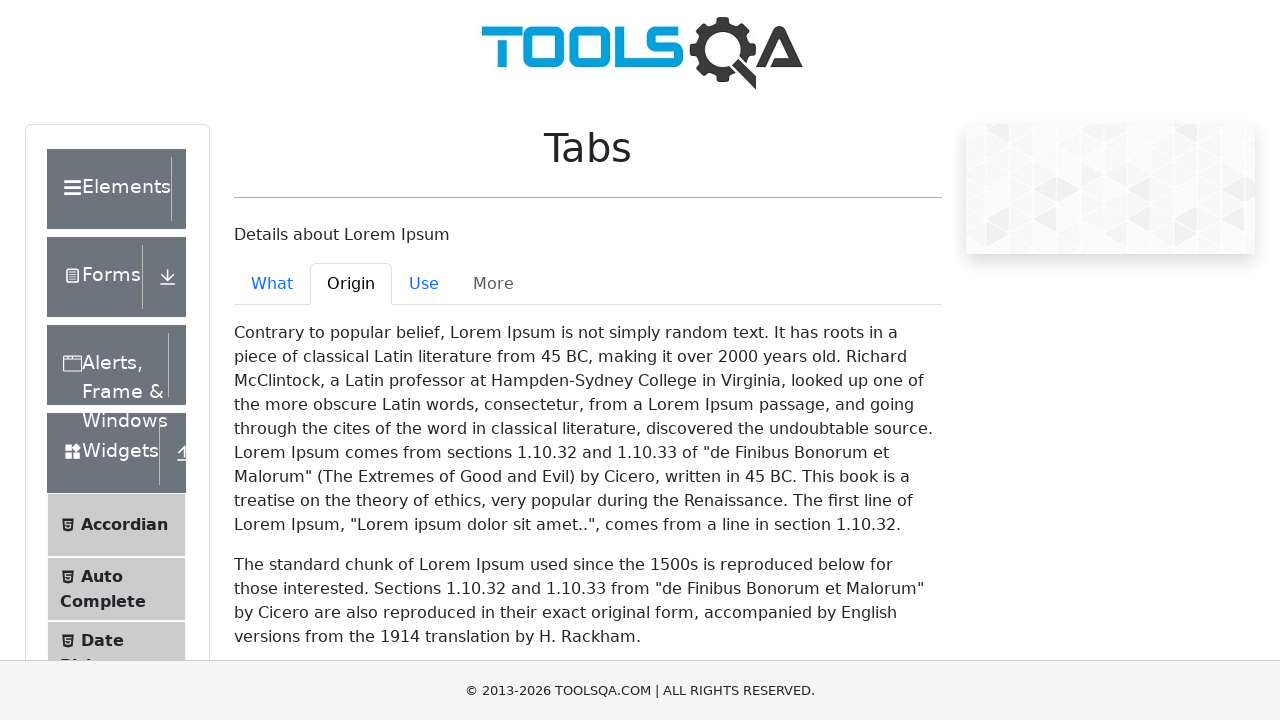